Navigates to the OrangeHRM demo page and verifies the page loads by checking for the page title

Starting URL: https://opensource-demo.orangehrmlive.com/

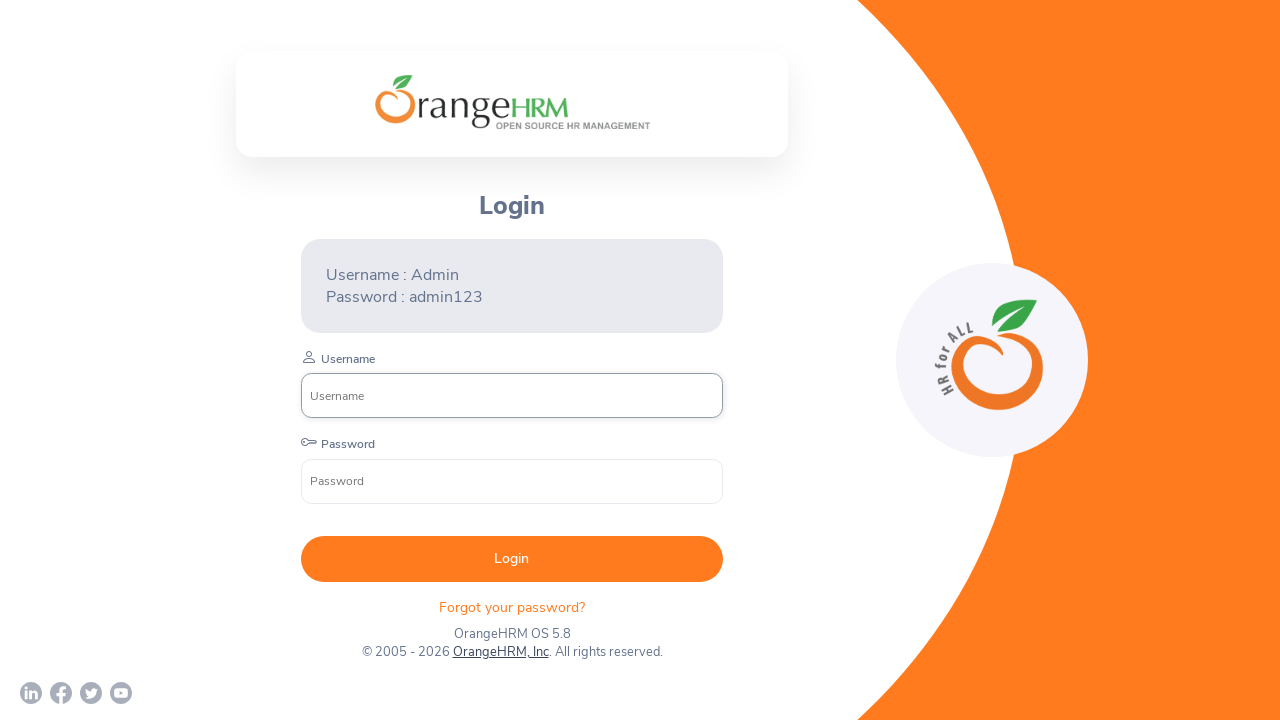

Waited for page to reach domcontentloaded state
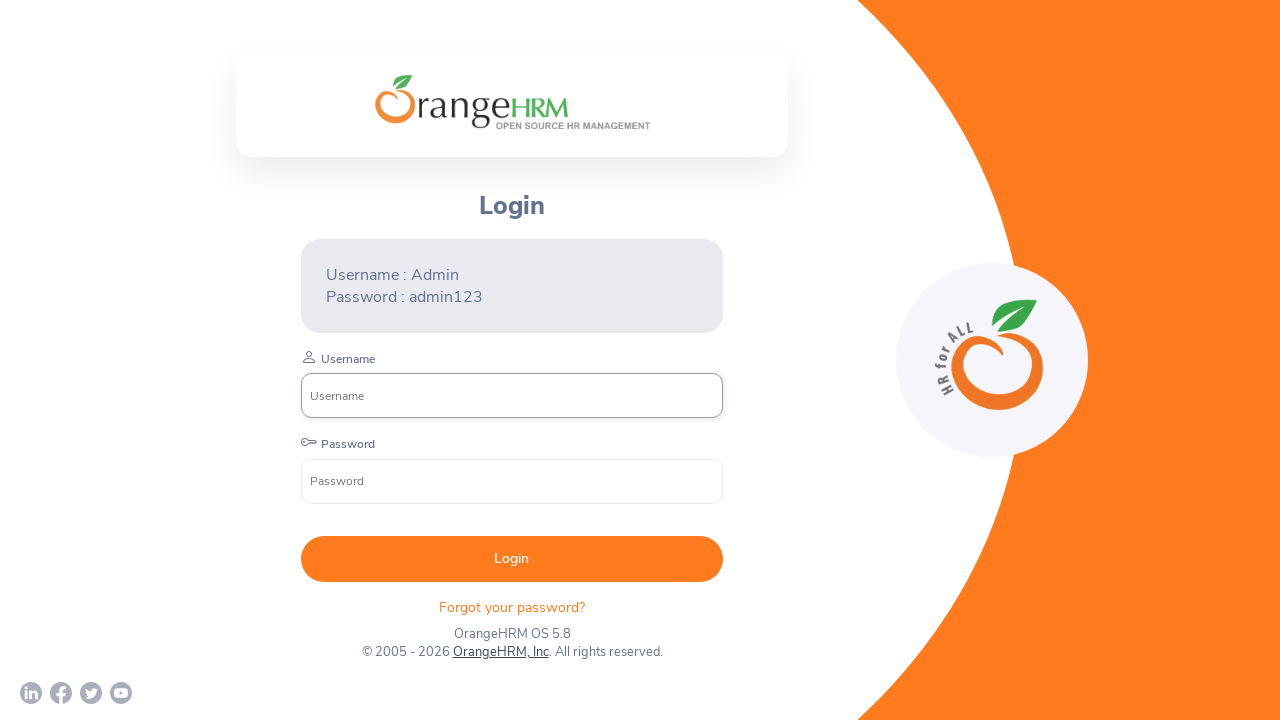

Retrieved page title
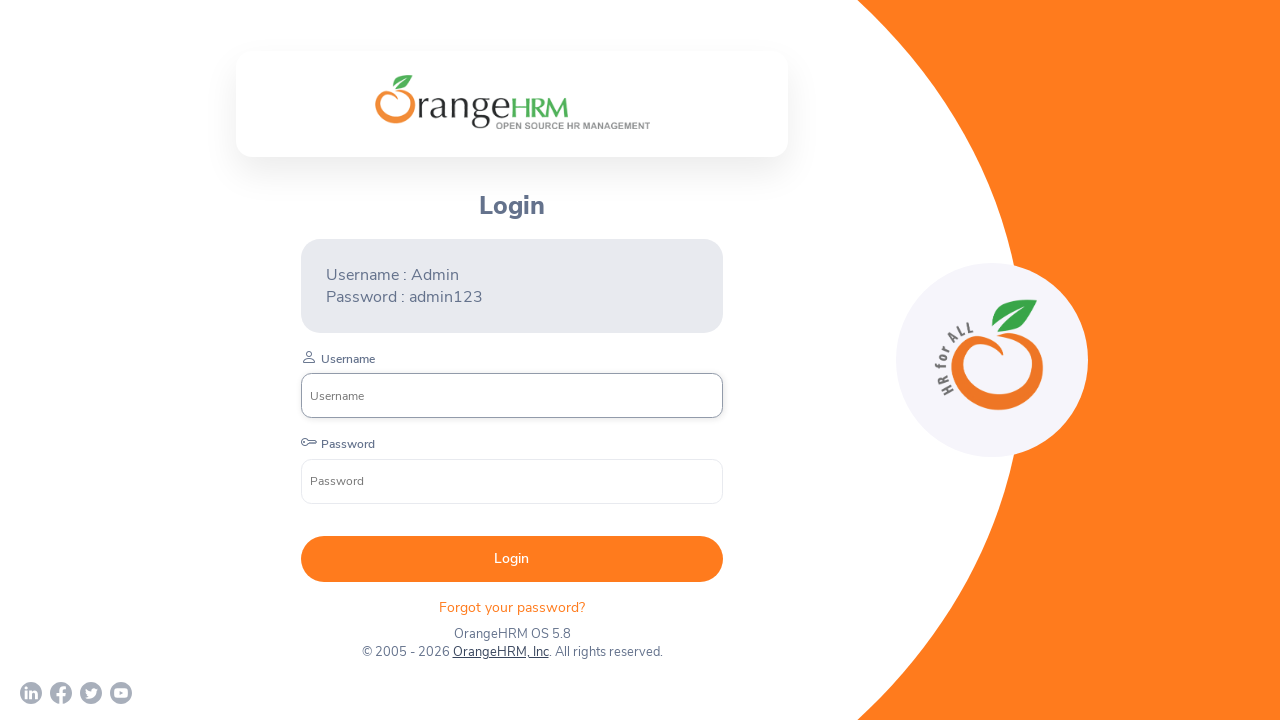

Verified page title is not empty - assertion passed
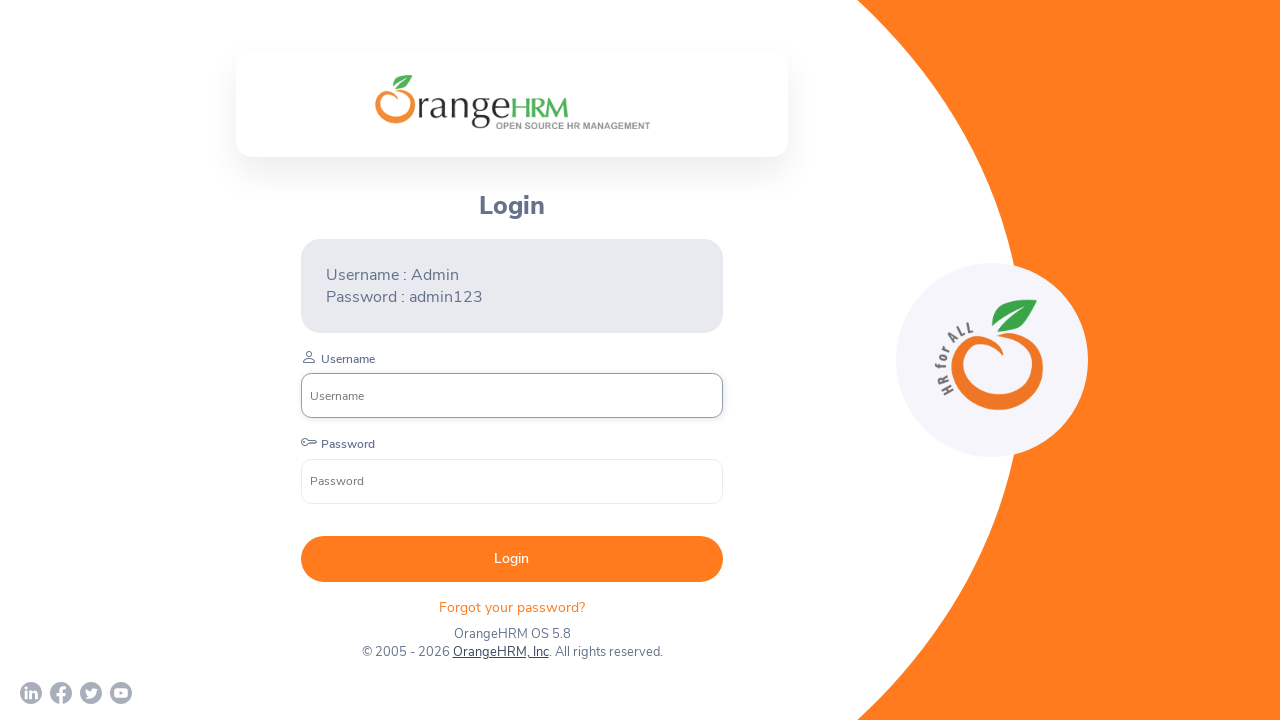

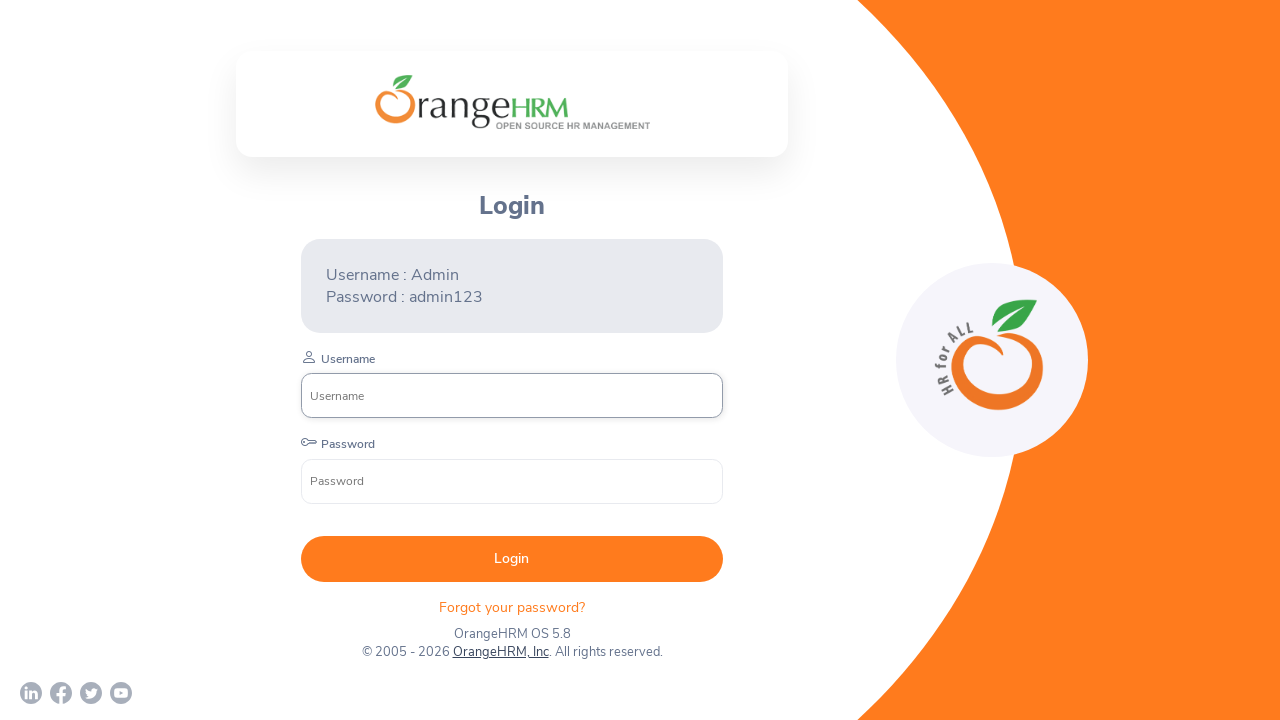